Tests an explicit wait scenario where the script waits for a price to change to $100, then clicks a book button, retrieves a value, calculates a mathematical result, fills it into an answer field, and submits the form.

Starting URL: http://suninjuly.github.io/explicit_wait2.html

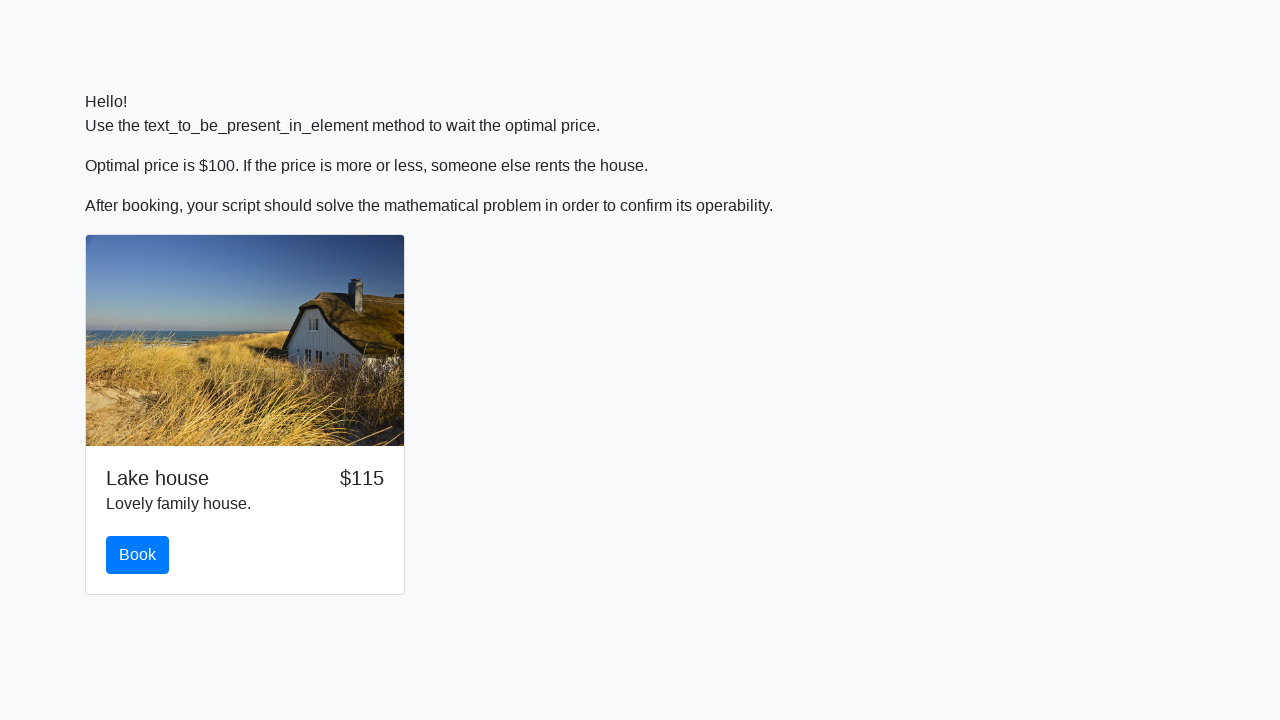

Scrolled down by 100 pixels
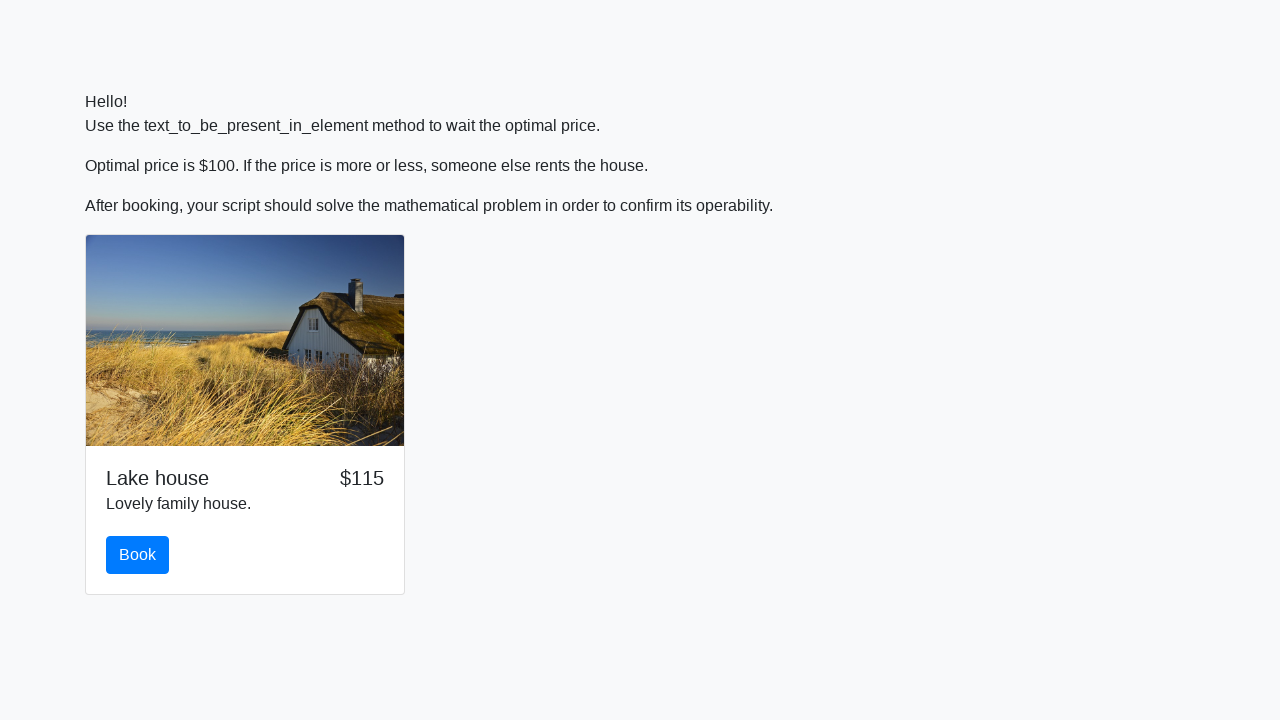

Price changed to $100
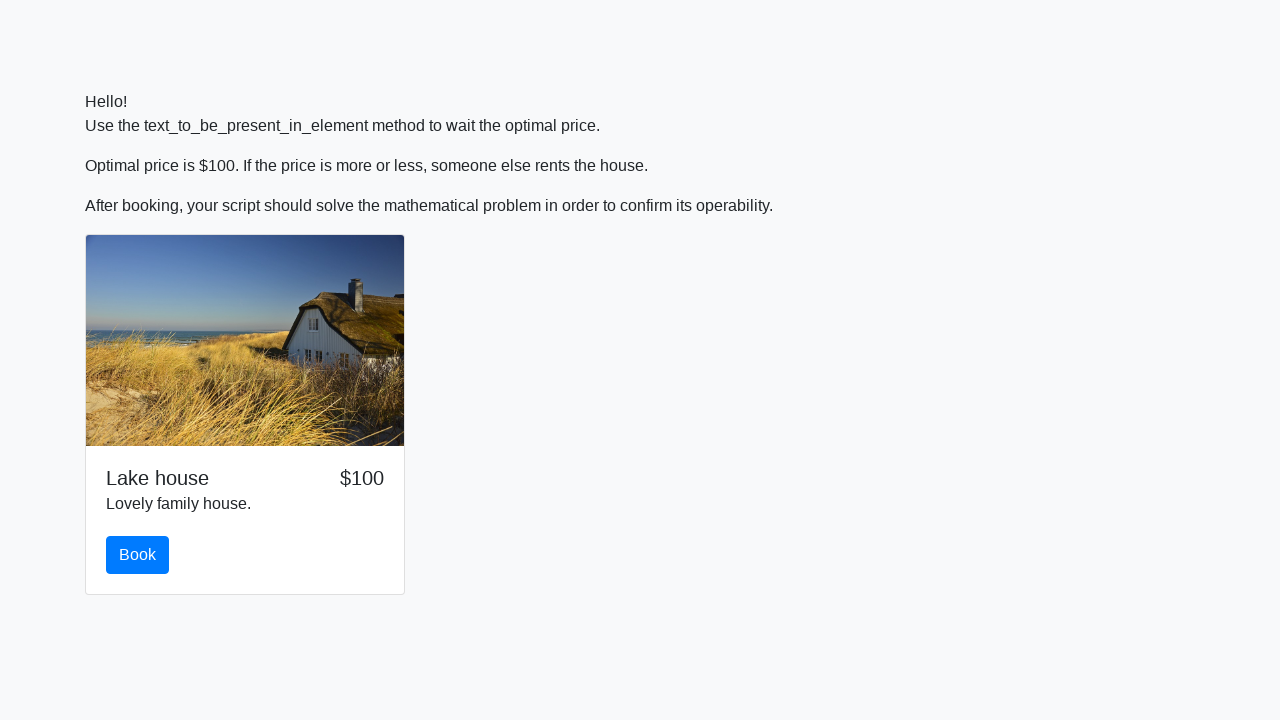

Clicked the book button at (138, 555) on #book
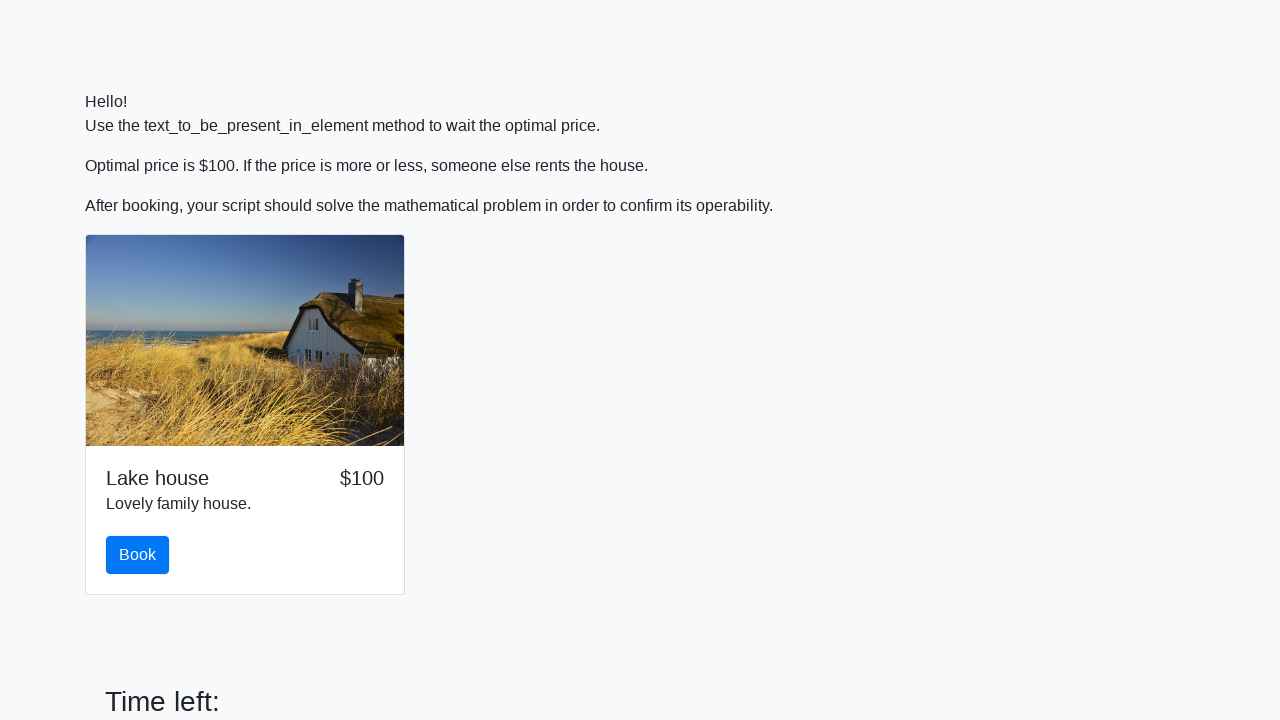

Retrieved x value from input_value span: 705
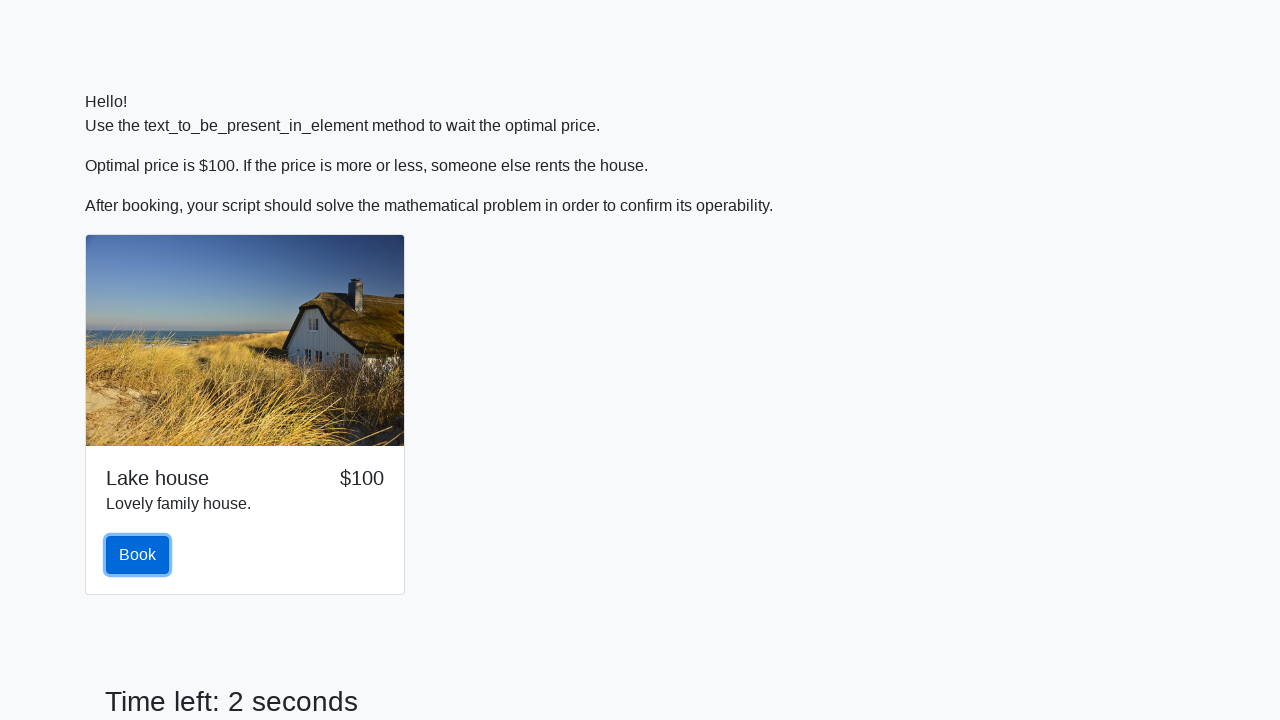

Calculated answer using formula log(abs(12*sin(x))): 2.4429813119611556
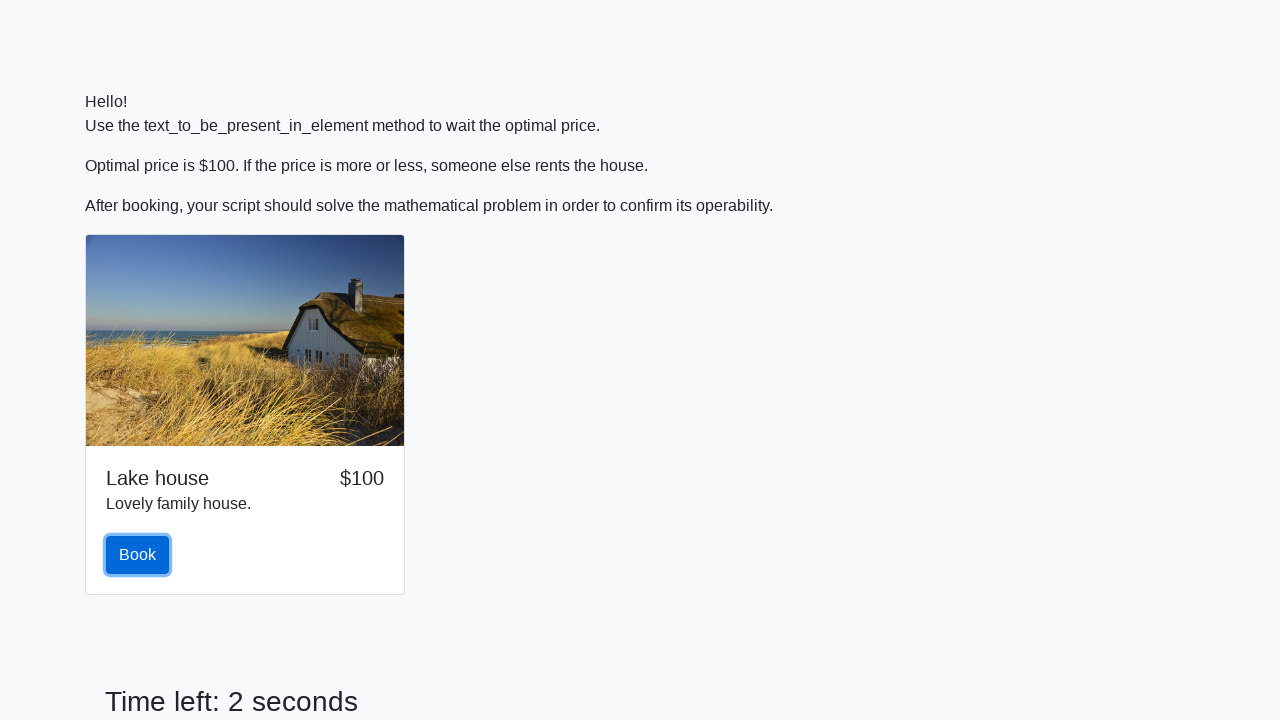

Filled answer field with calculated result on #answer
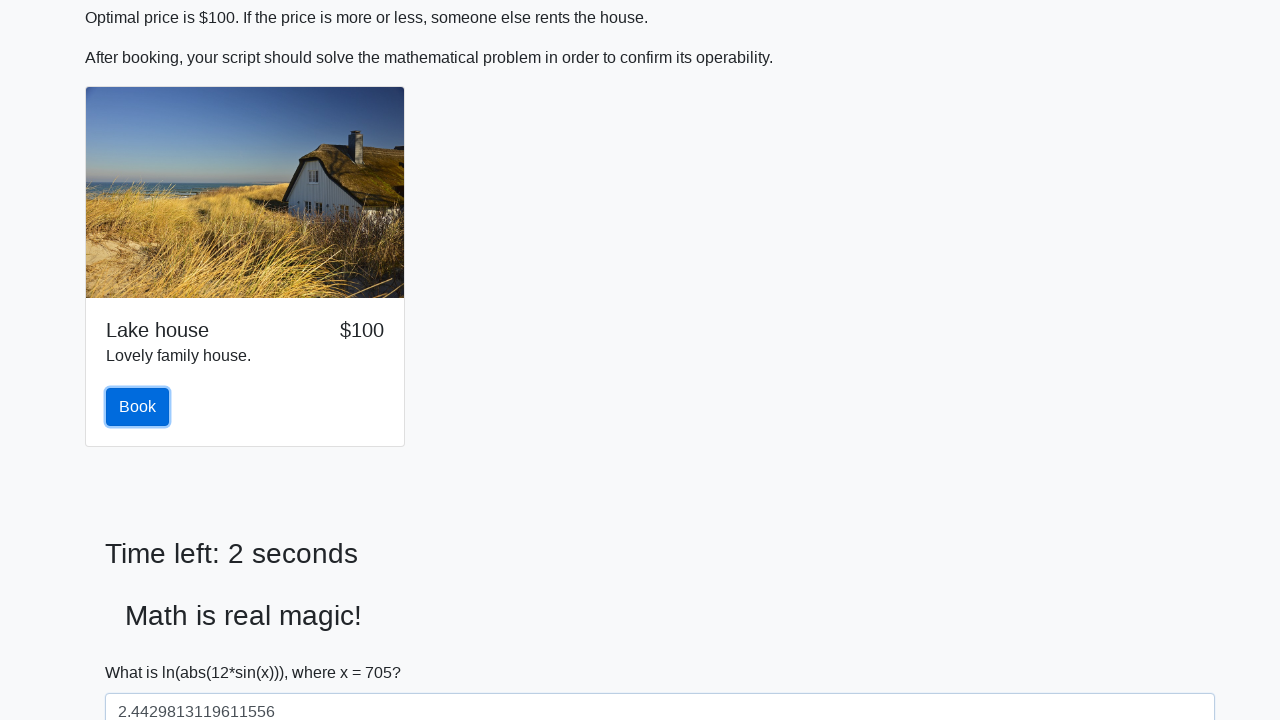

Clicked submit button to submit the form at (143, 651) on button[type='submit']
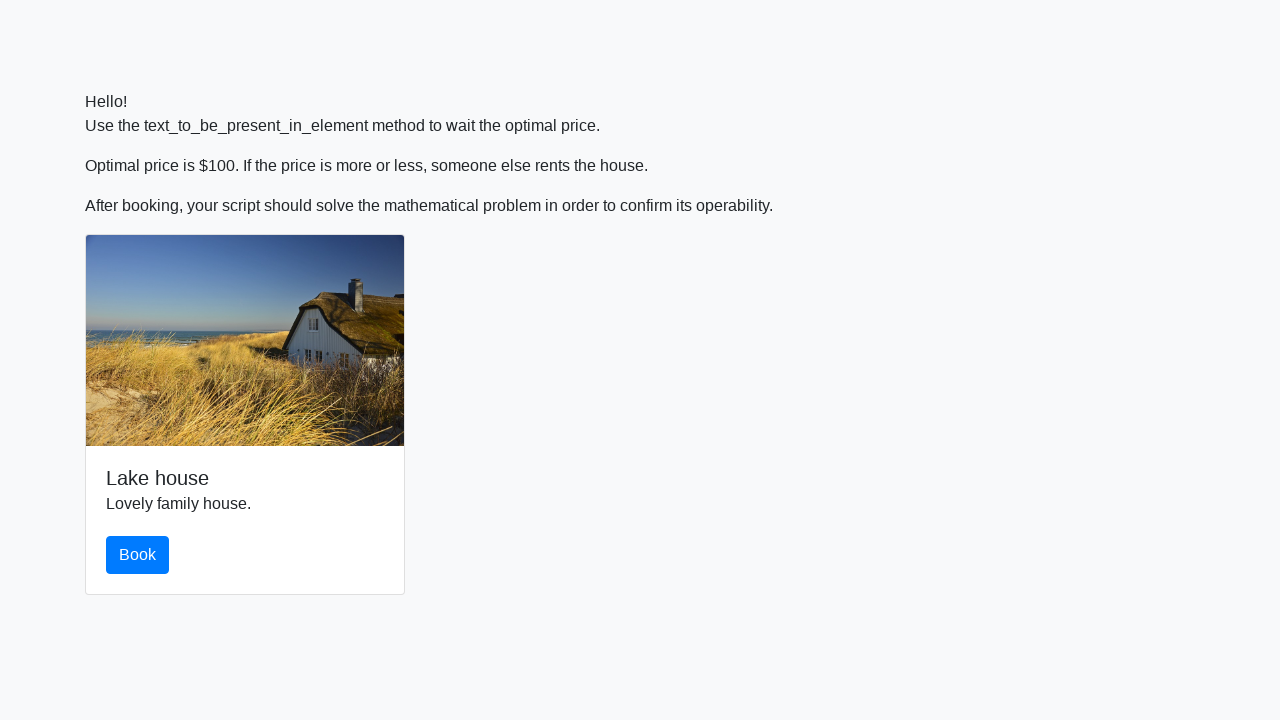

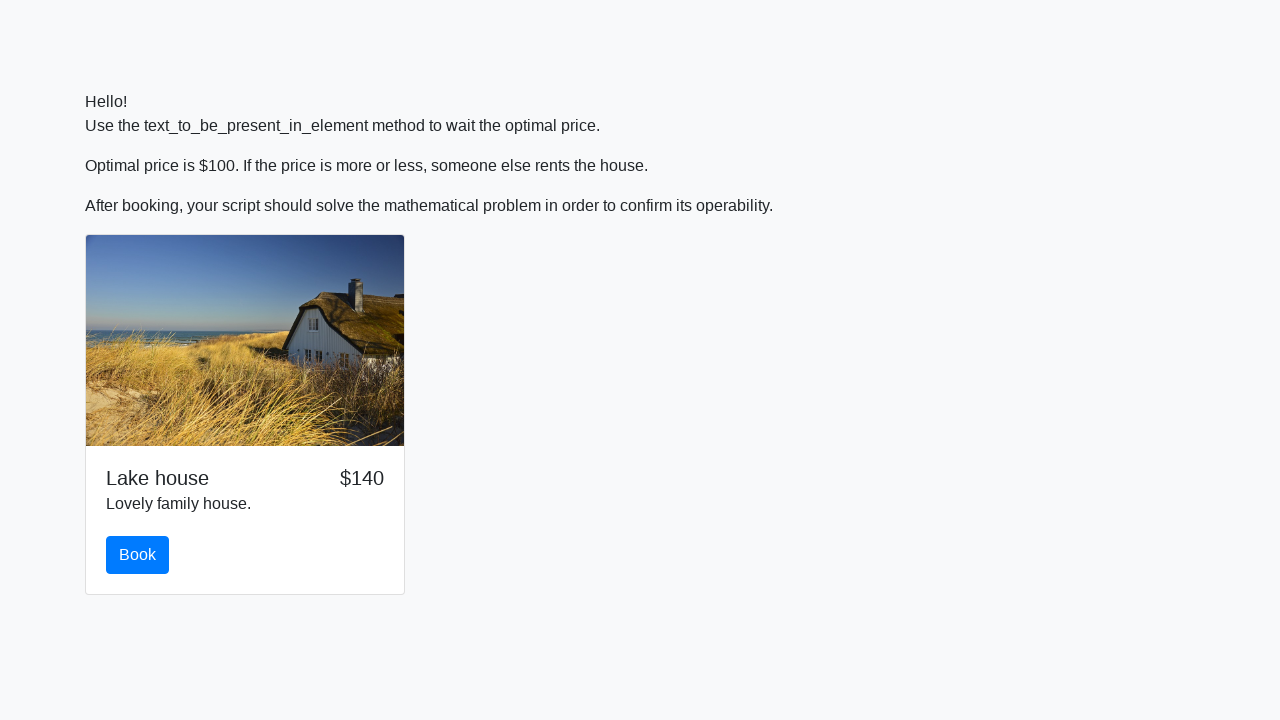